Tests the word frequency analysis tool by selecting filter options, entering sample text, and submitting the form to verify results are displayed

Starting URL: http://www.online-utility.org/english/filtered_word_frequency.jsp

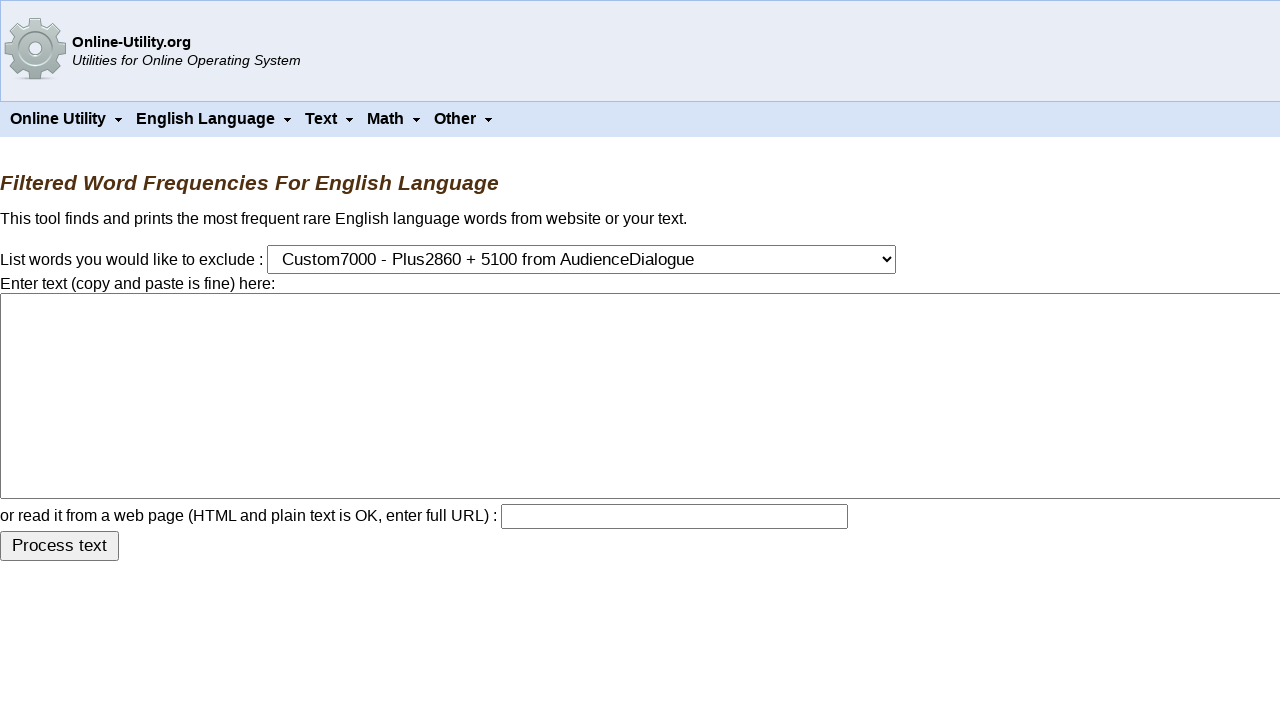

Selected 'exclude common words' filter option with value '10' on form select[name='ruleset']
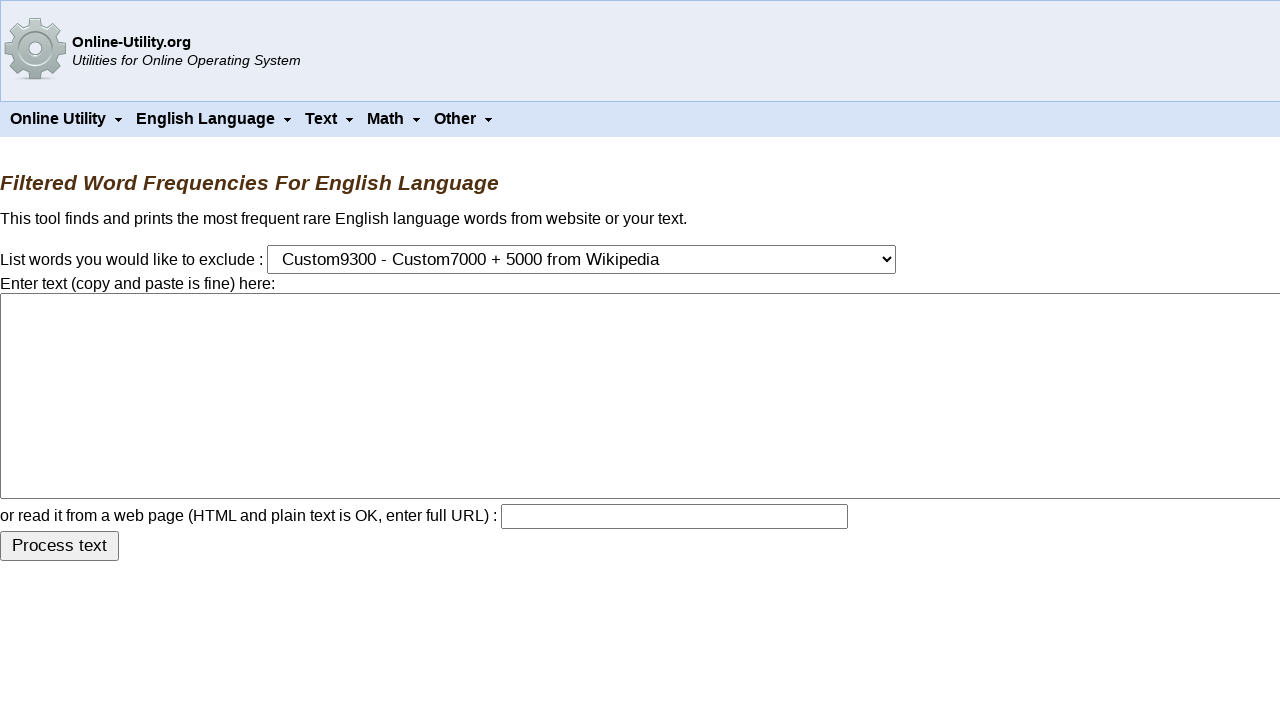

Entered sample text into the text area for word frequency analysis on form textarea[name='text']
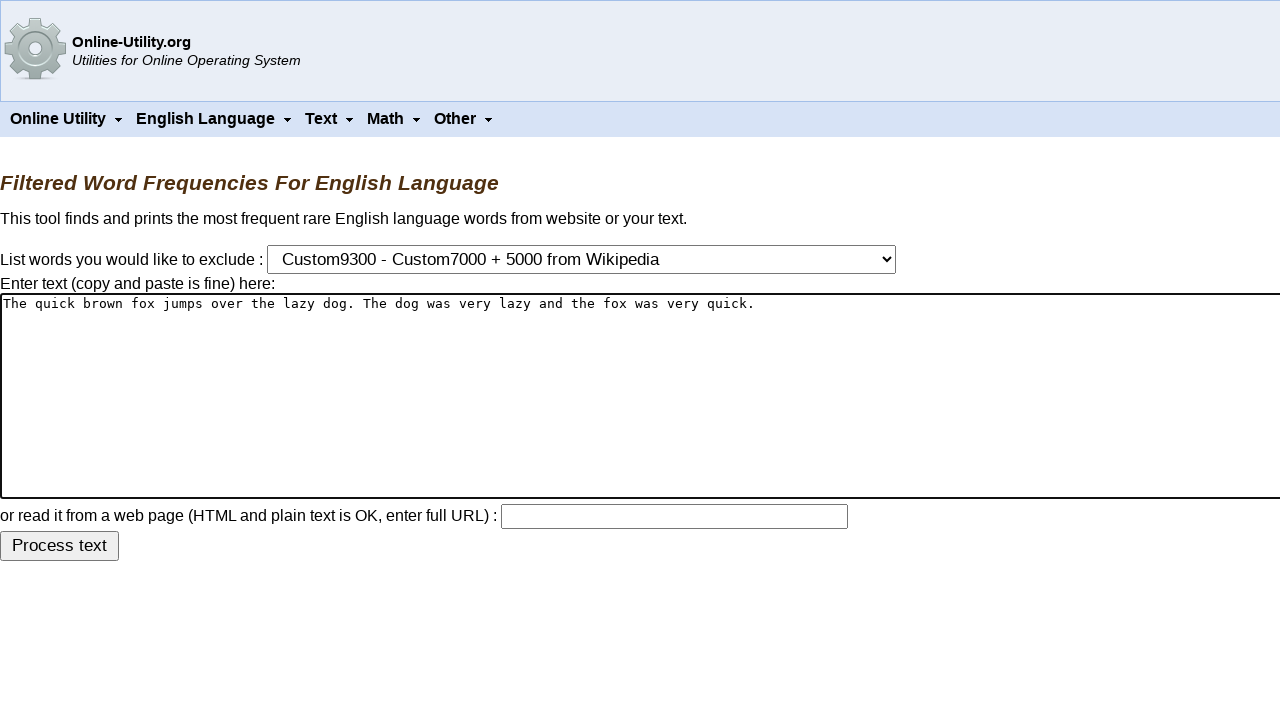

Clicked submit button to analyze word frequency at (60, 546) on form input[type='submit']
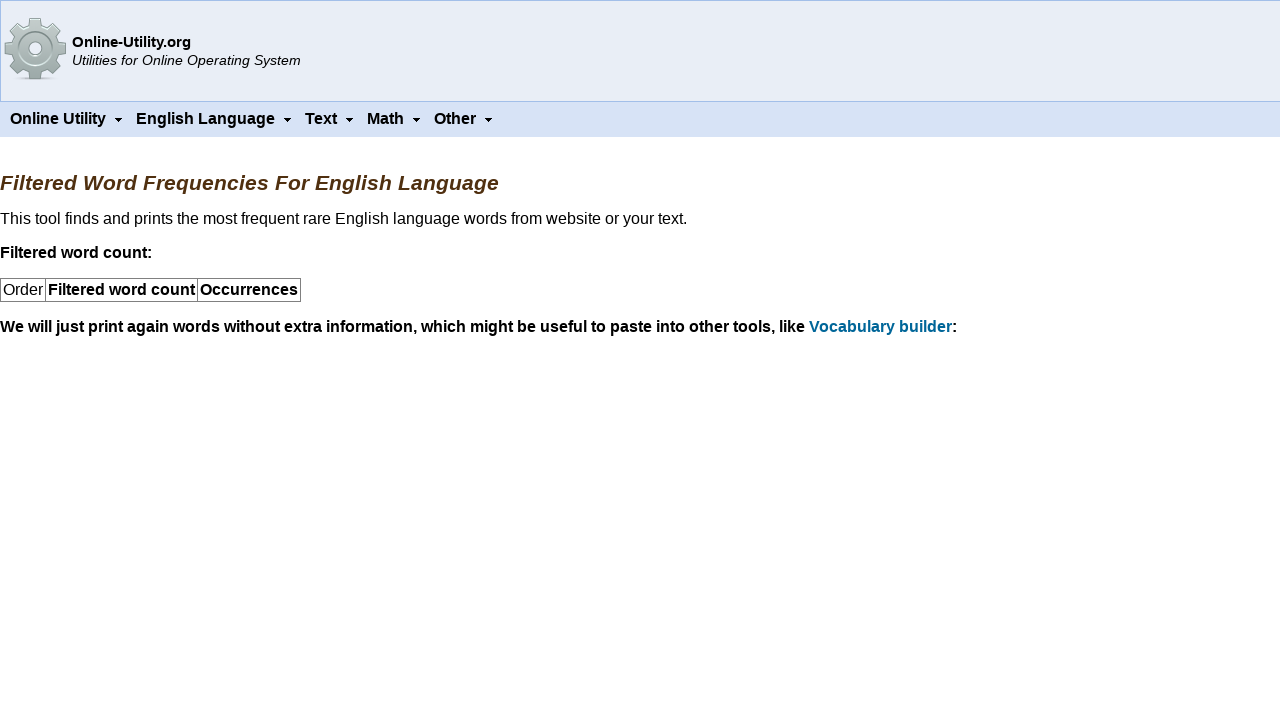

Results table loaded successfully
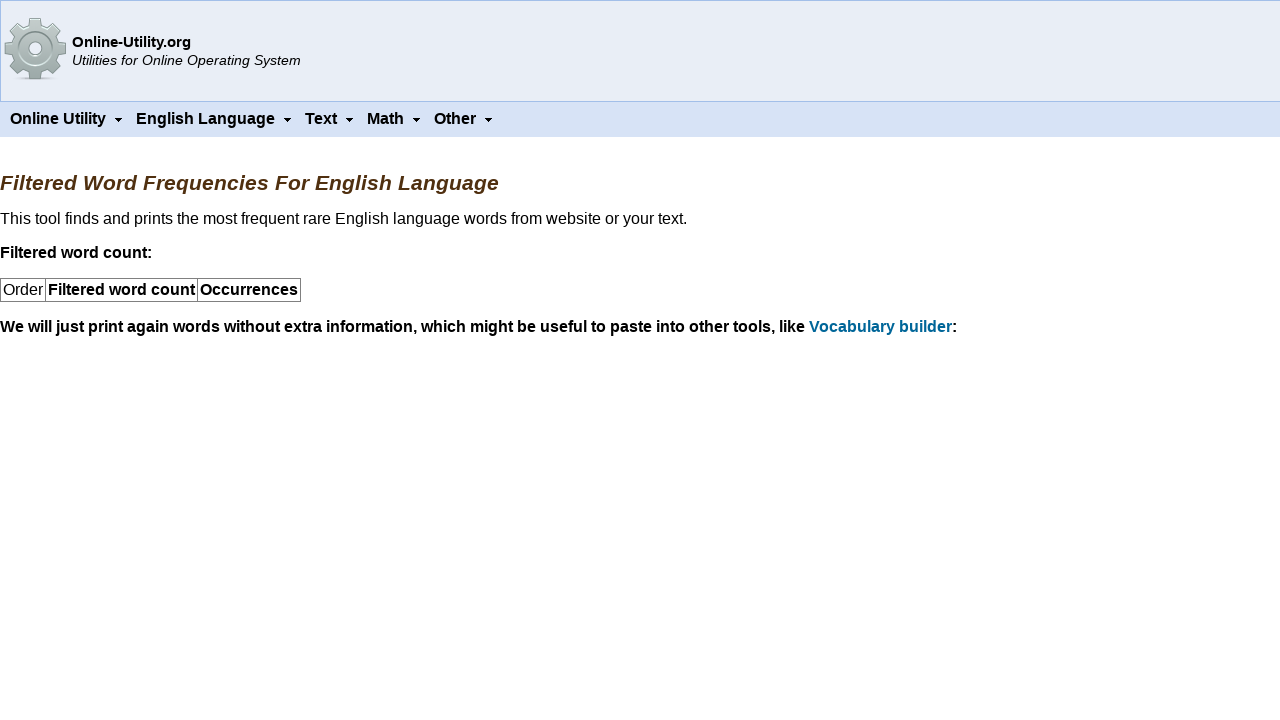

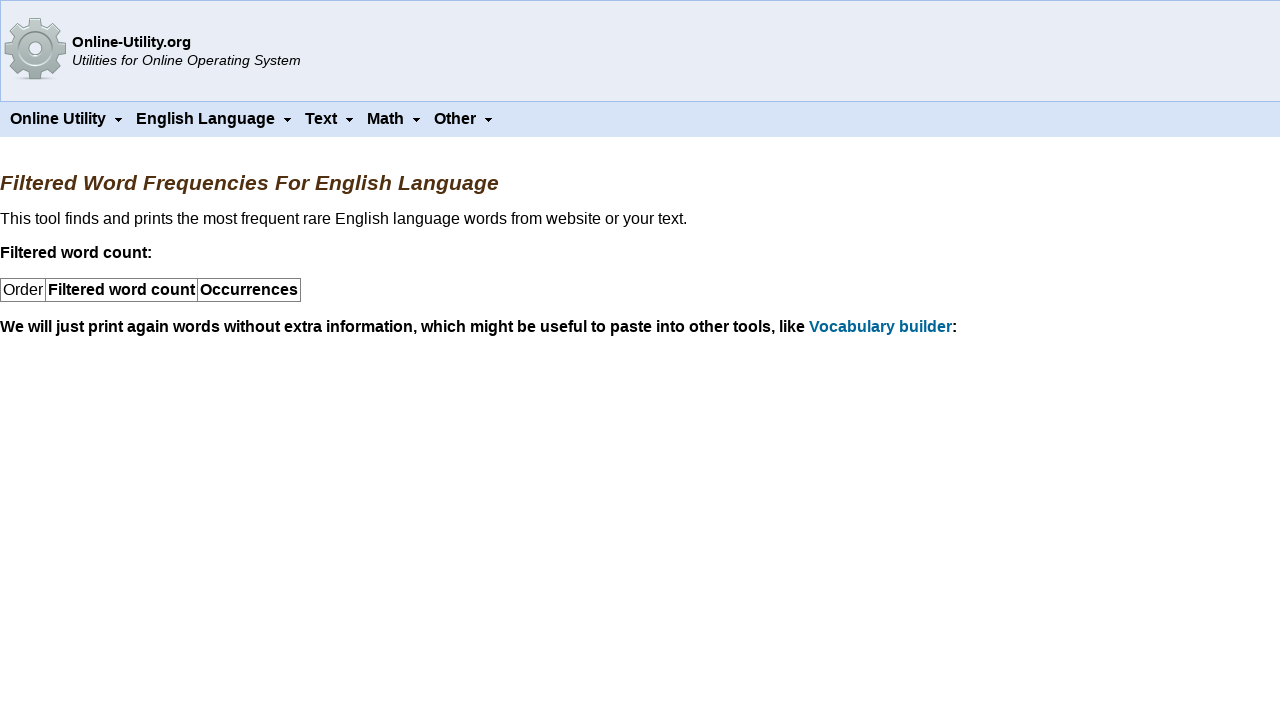